Tests clicking a radio button on an automation practice page

Starting URL: https://rahulshettyacademy.com/AutomationPractice/

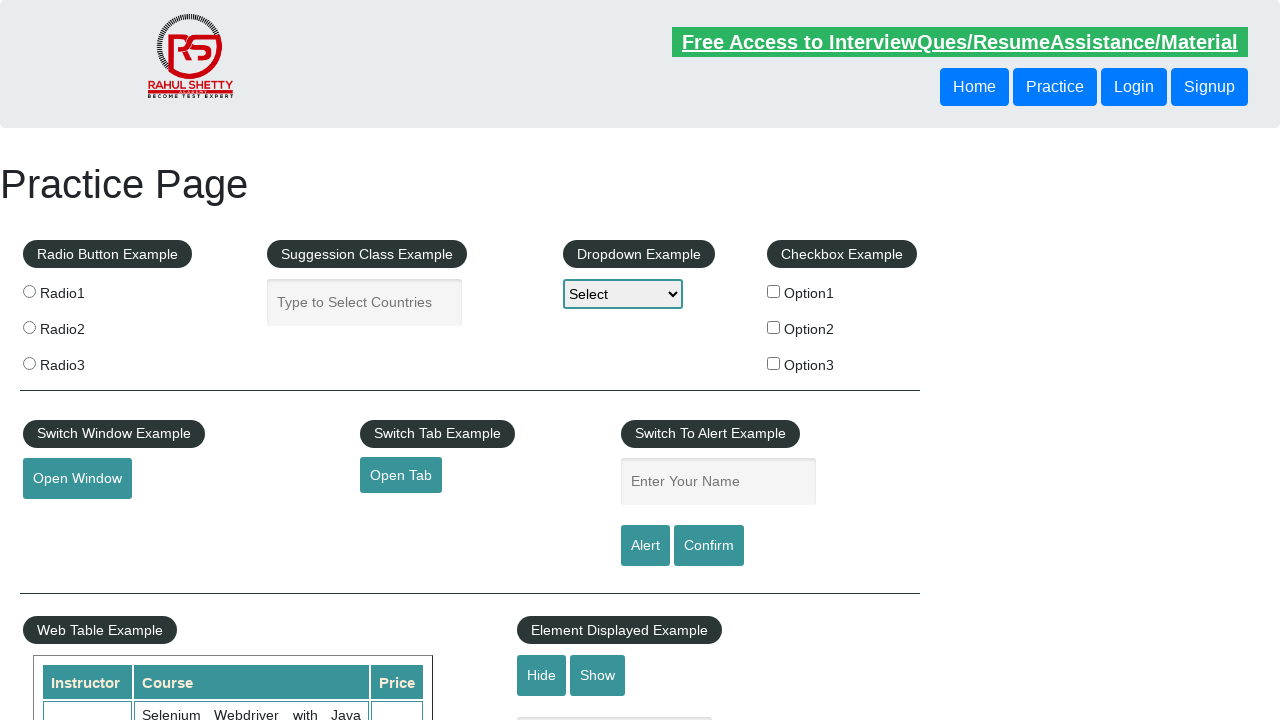

Clicked the first radio button on the automation practice page at (29, 291) on input[value='radio1']
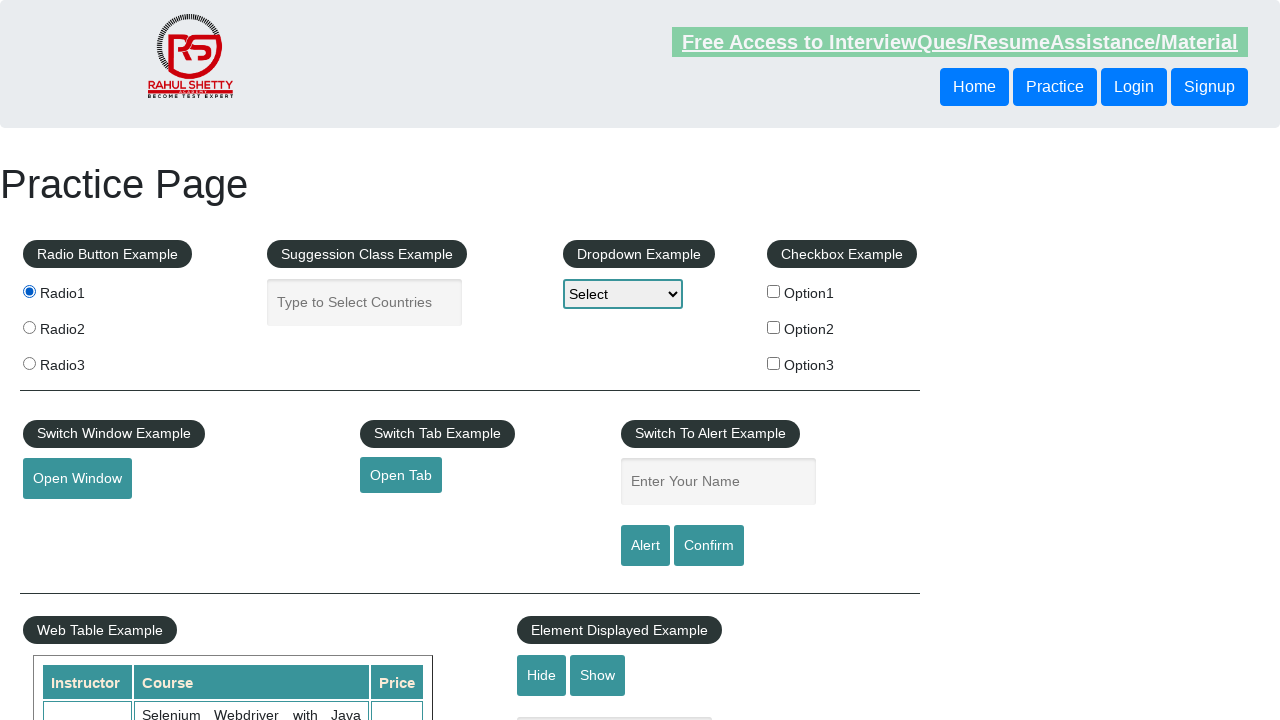

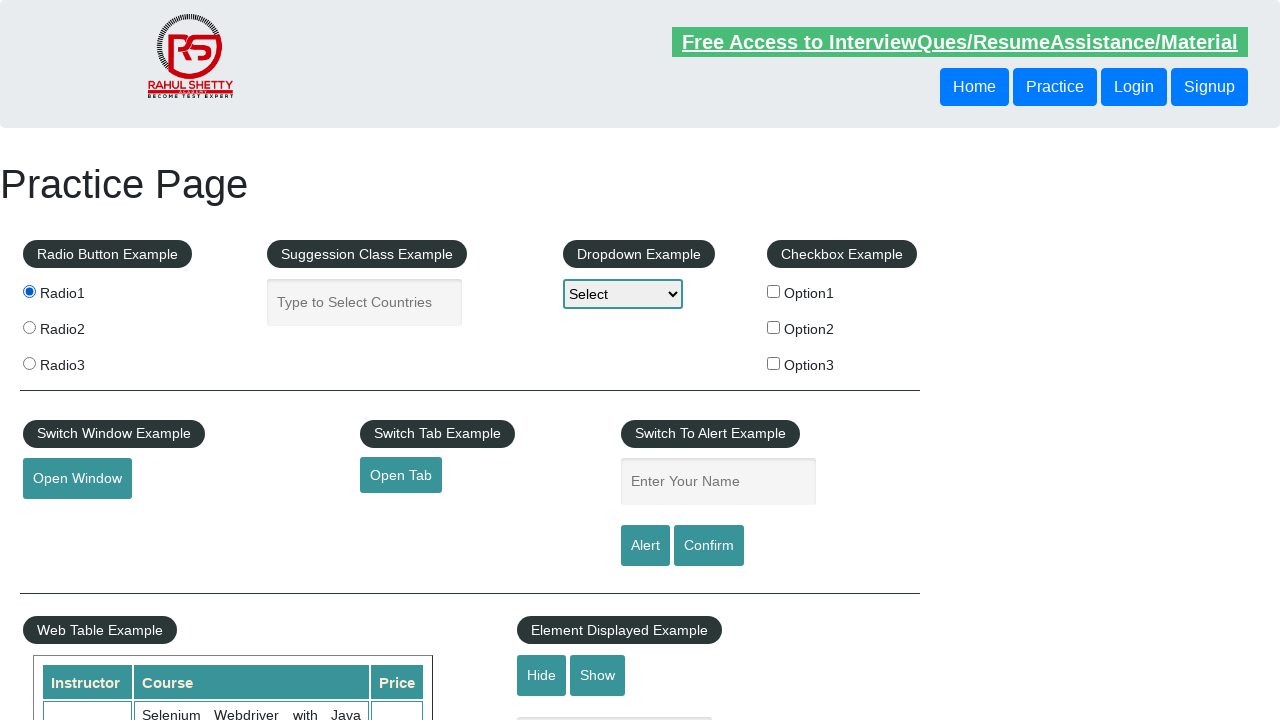